Tests fluent navigation pattern by navigating from the todo list page to the admin login page and verifying the URL changes correctly

Starting URL: https://eviltester.github.io/simpletodolist/todolists.html

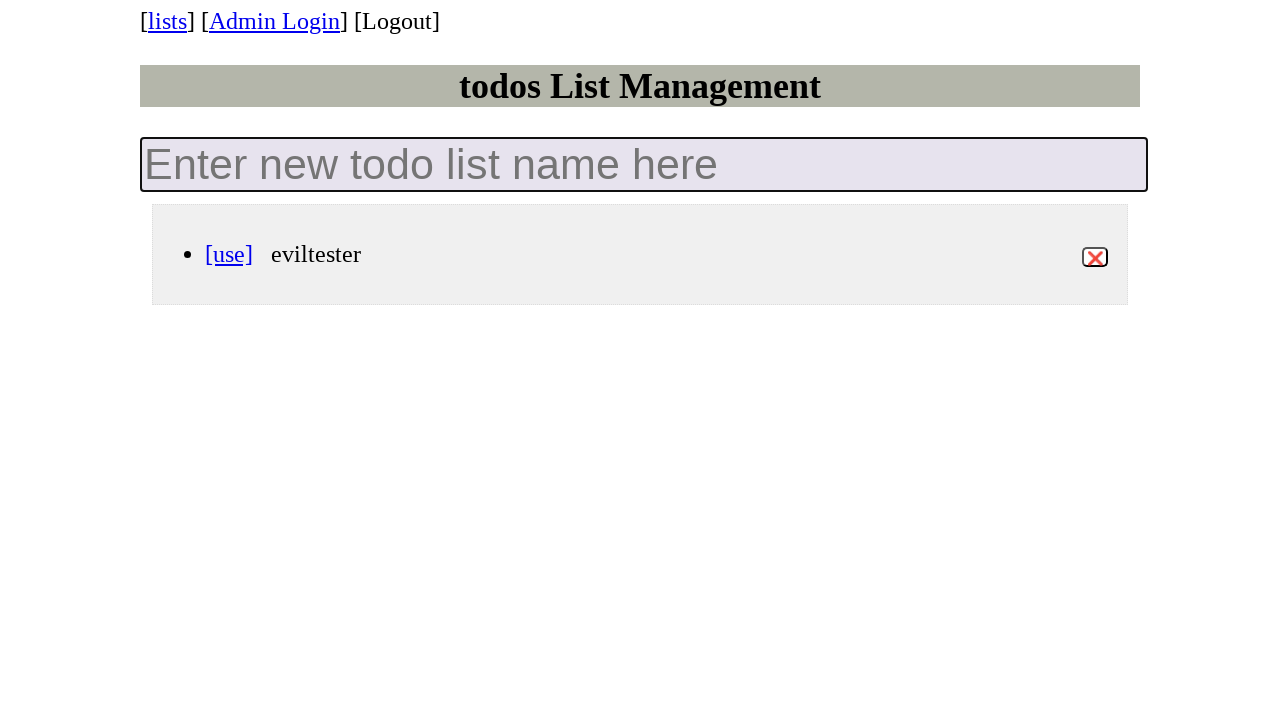

Navigated to admin login page
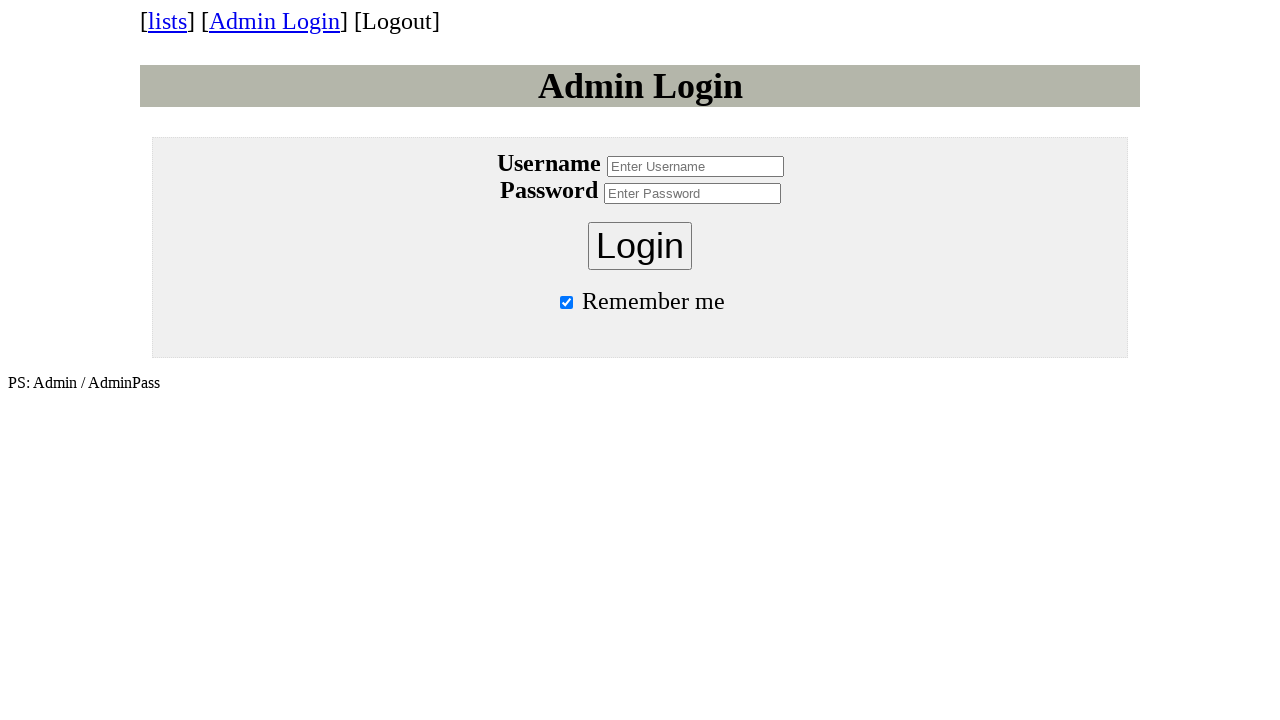

Verified URL ends with adminlogin.html
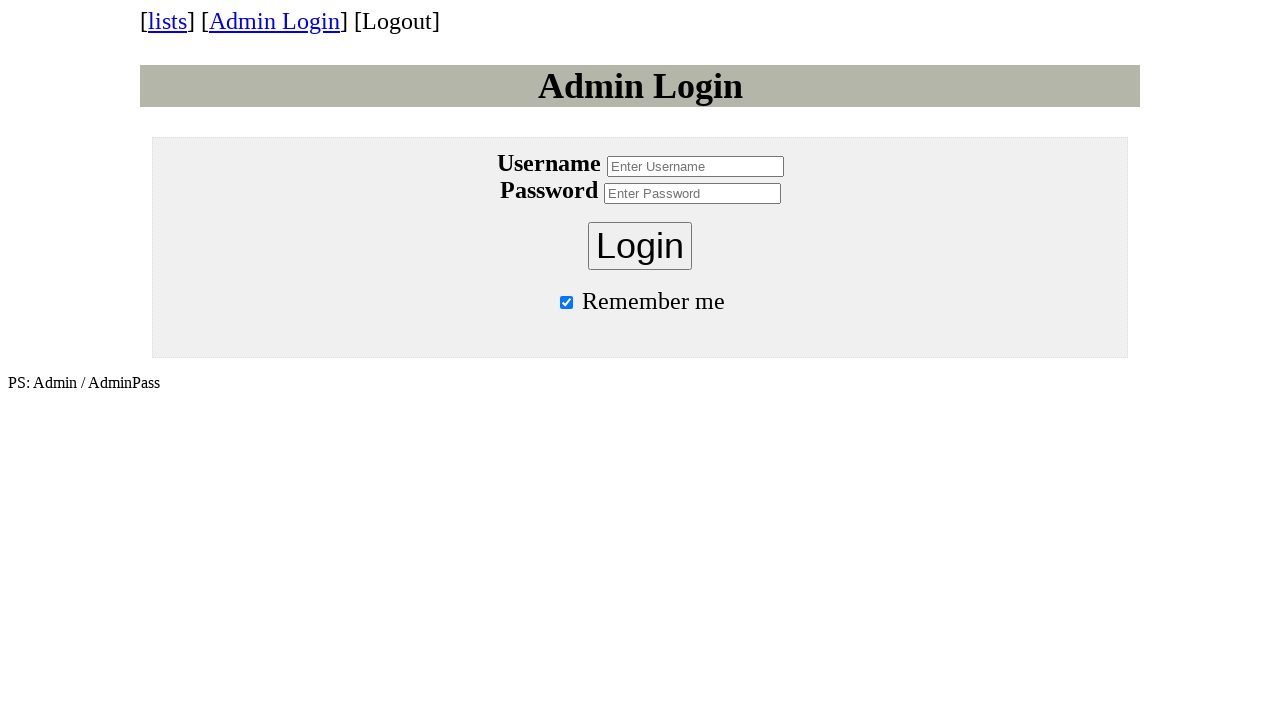

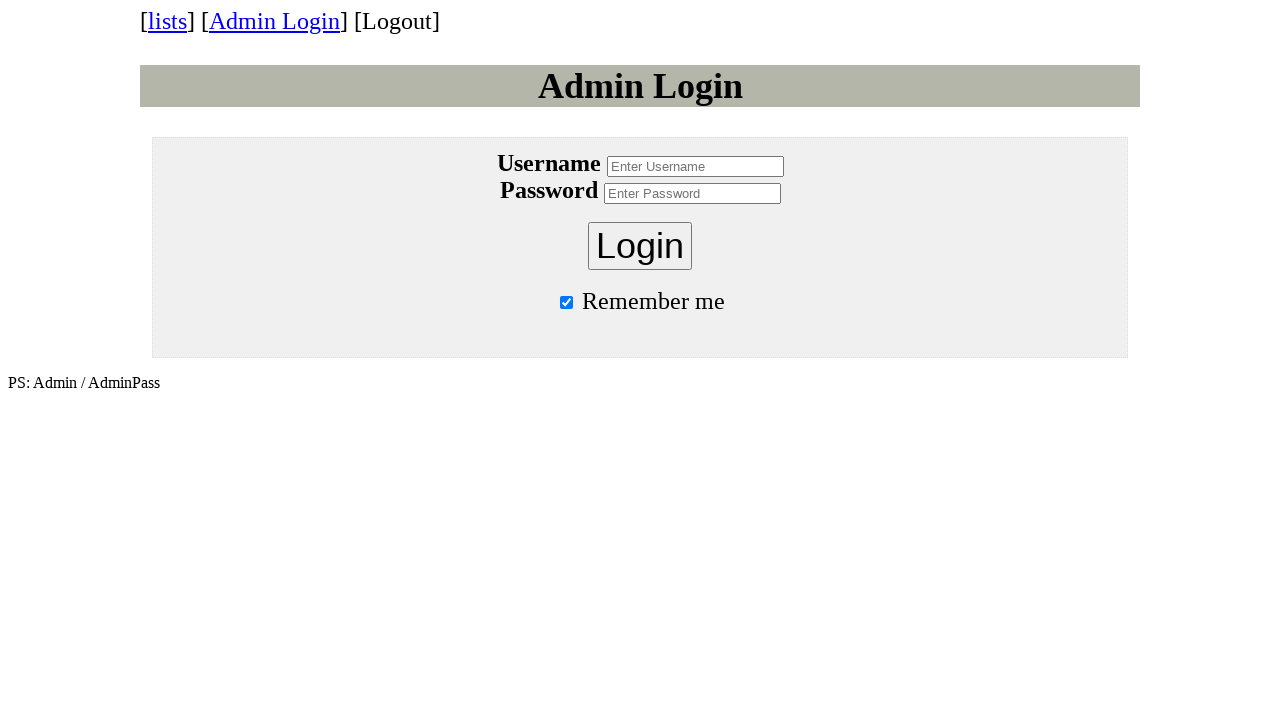